Tests scrolling to a specific element by scrolling the 'Inputs' link into view and clicking it

Starting URL: https://practice.cydeo.com/

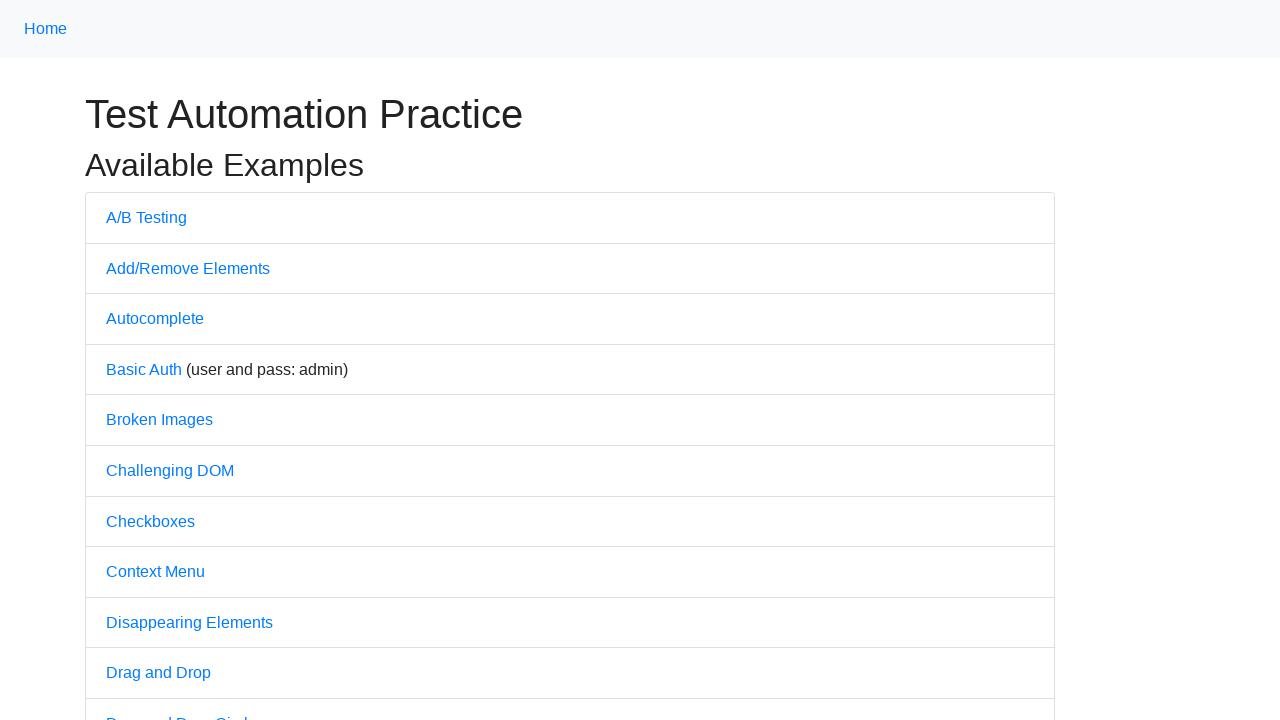

Located the Inputs link element
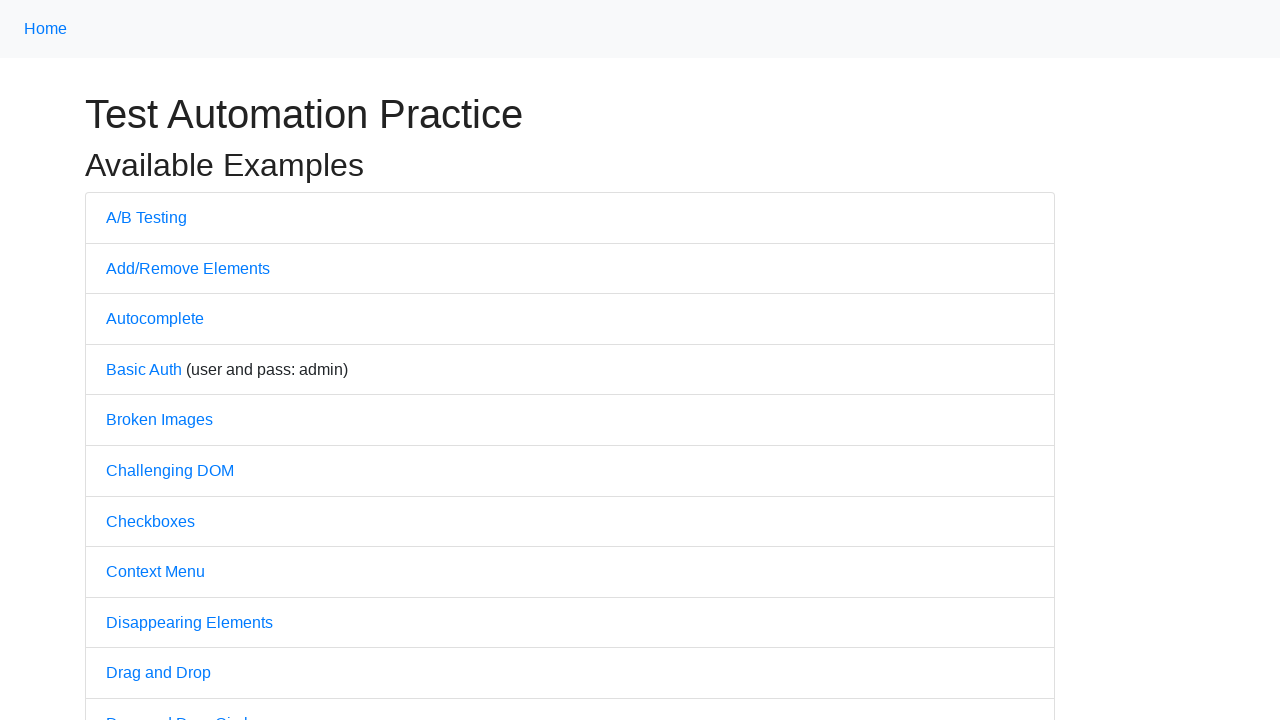

Scrolled the Inputs link into view
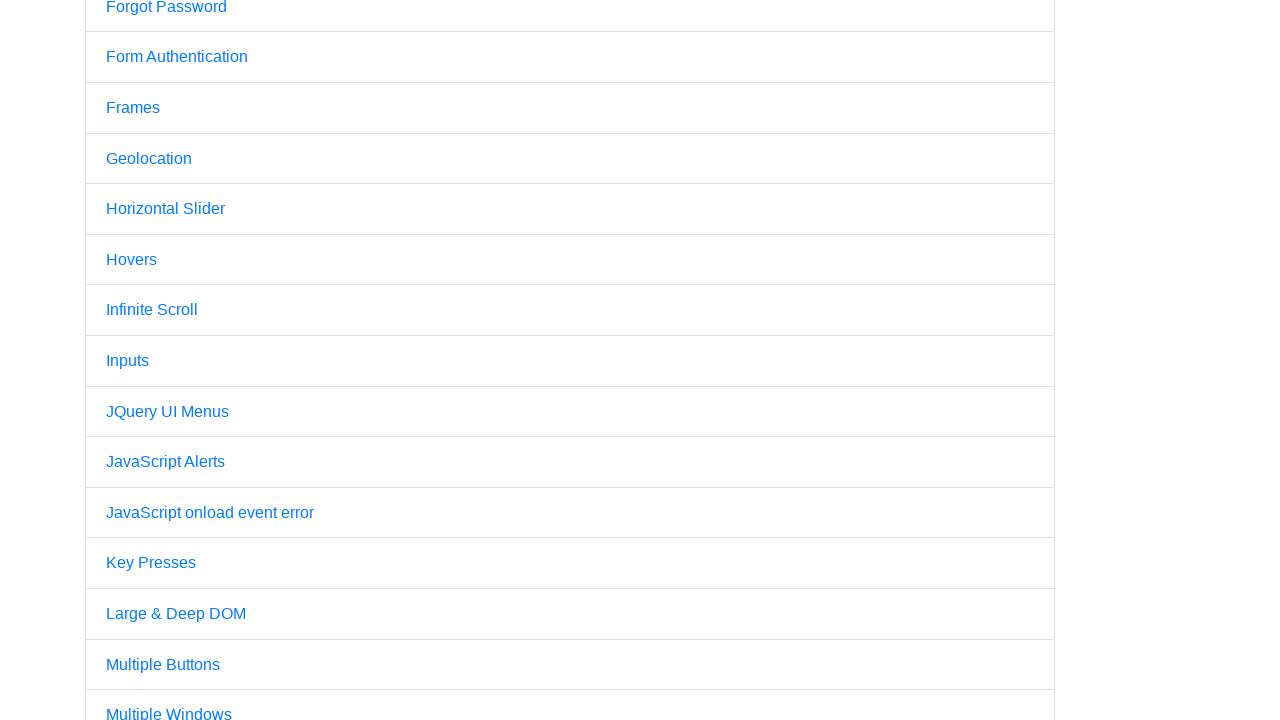

Clicked on the Inputs link at (128, 361) on internal:text="Inputs"i
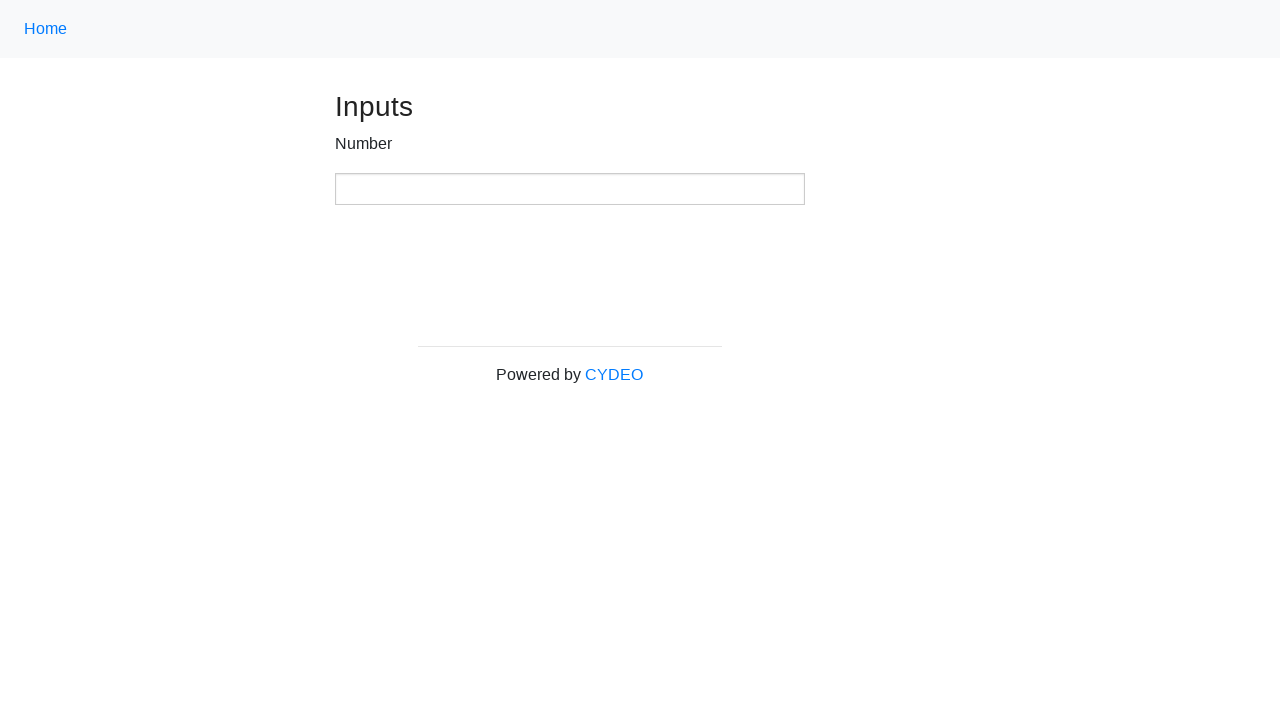

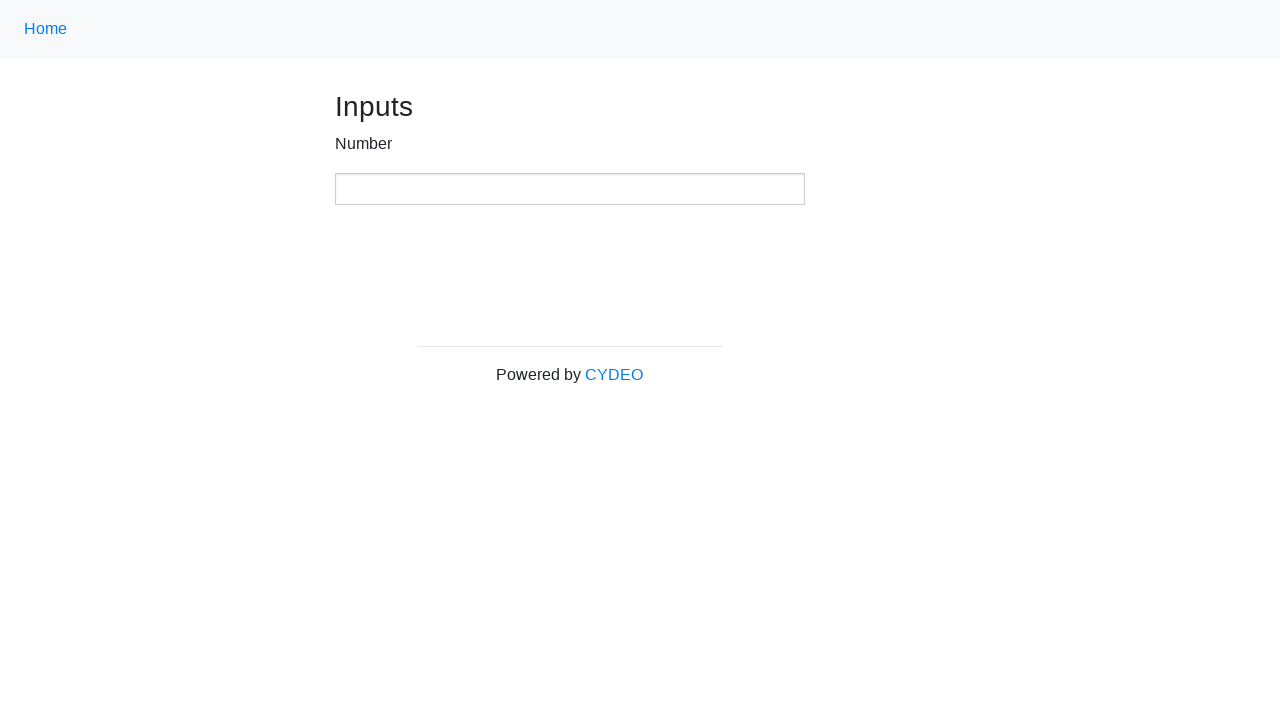